Navigates to DuckDuckGo homepage and verifies the URL contains "duckduckgo"

Starting URL: https://duckduckgo.com

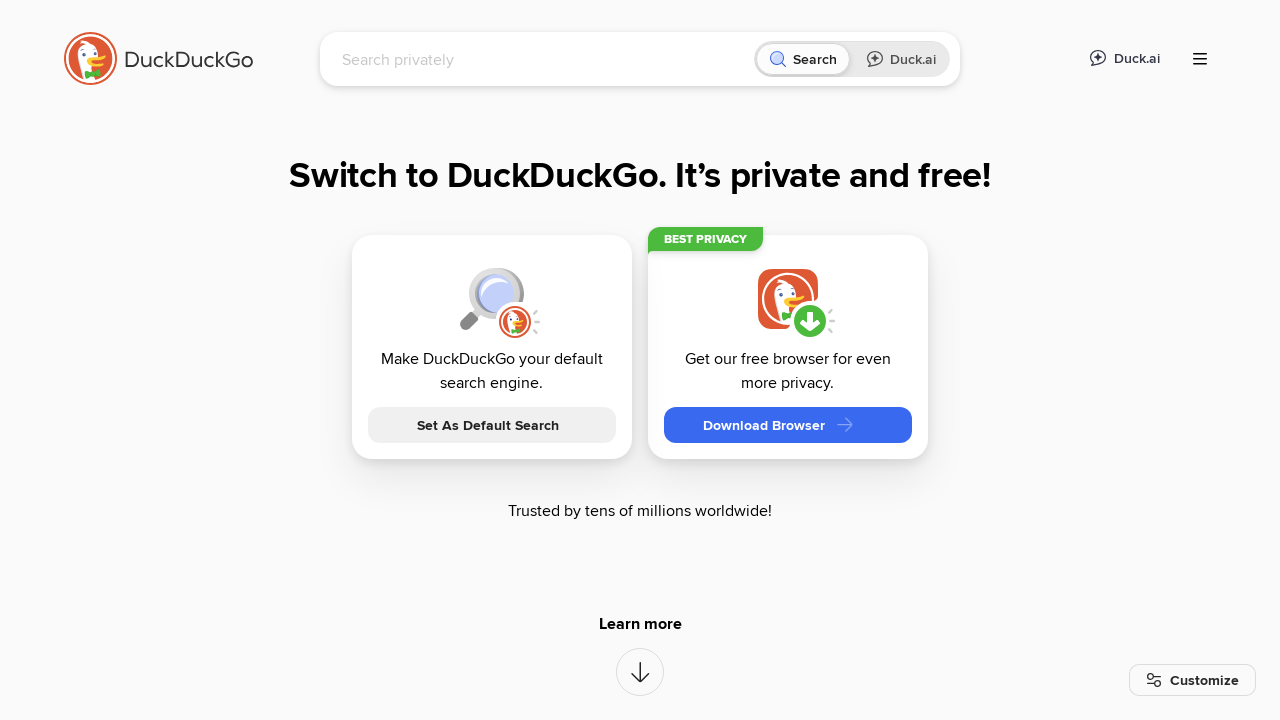

Navigated to DuckDuckGo homepage
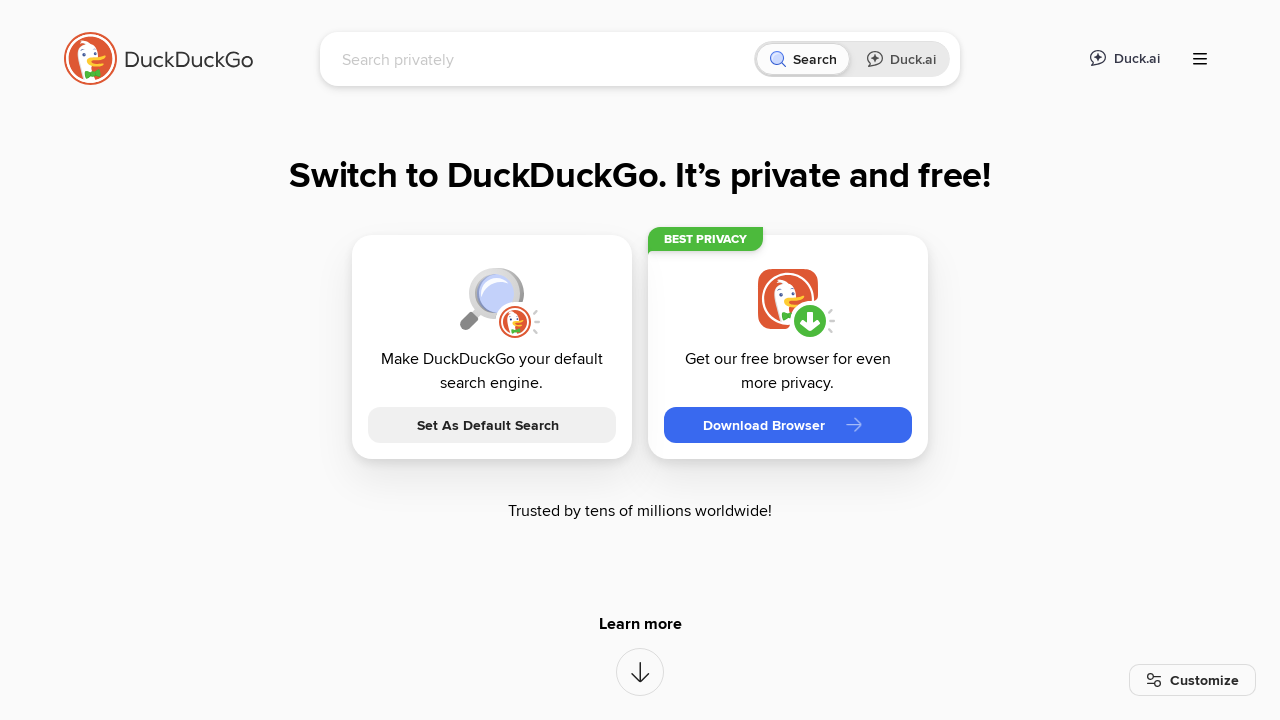

Verified URL contains 'duckduckgo'
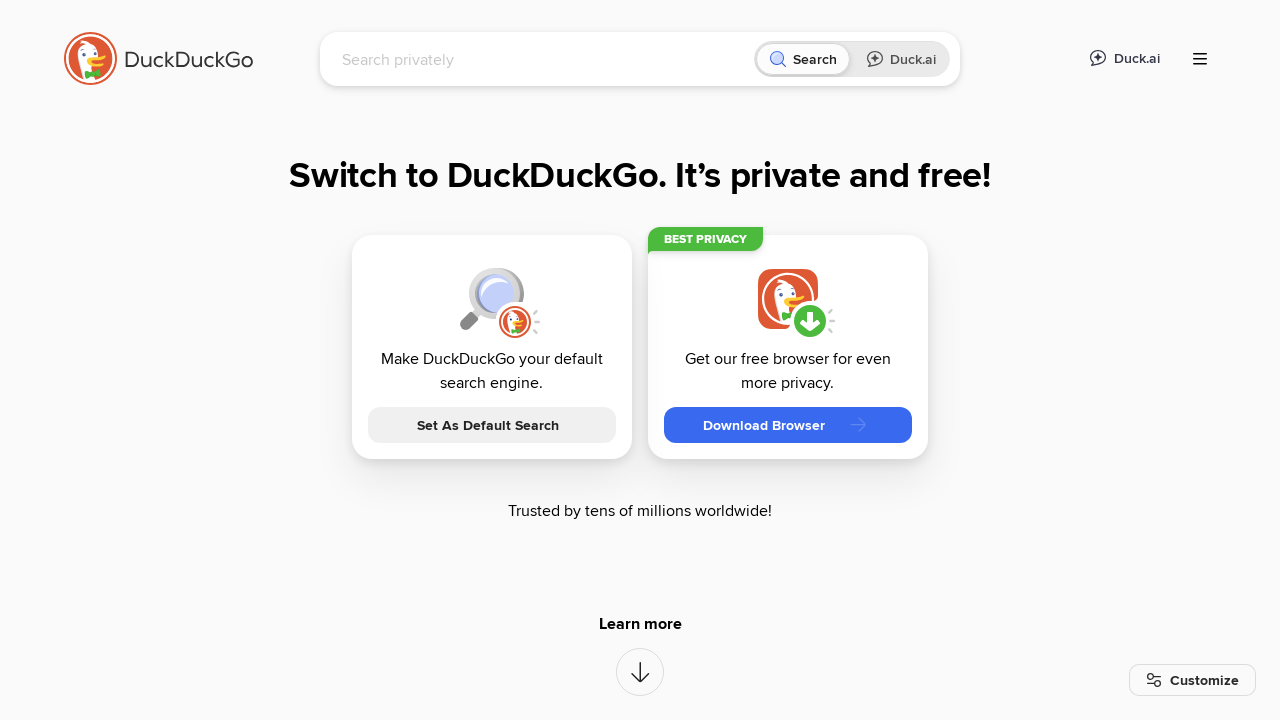

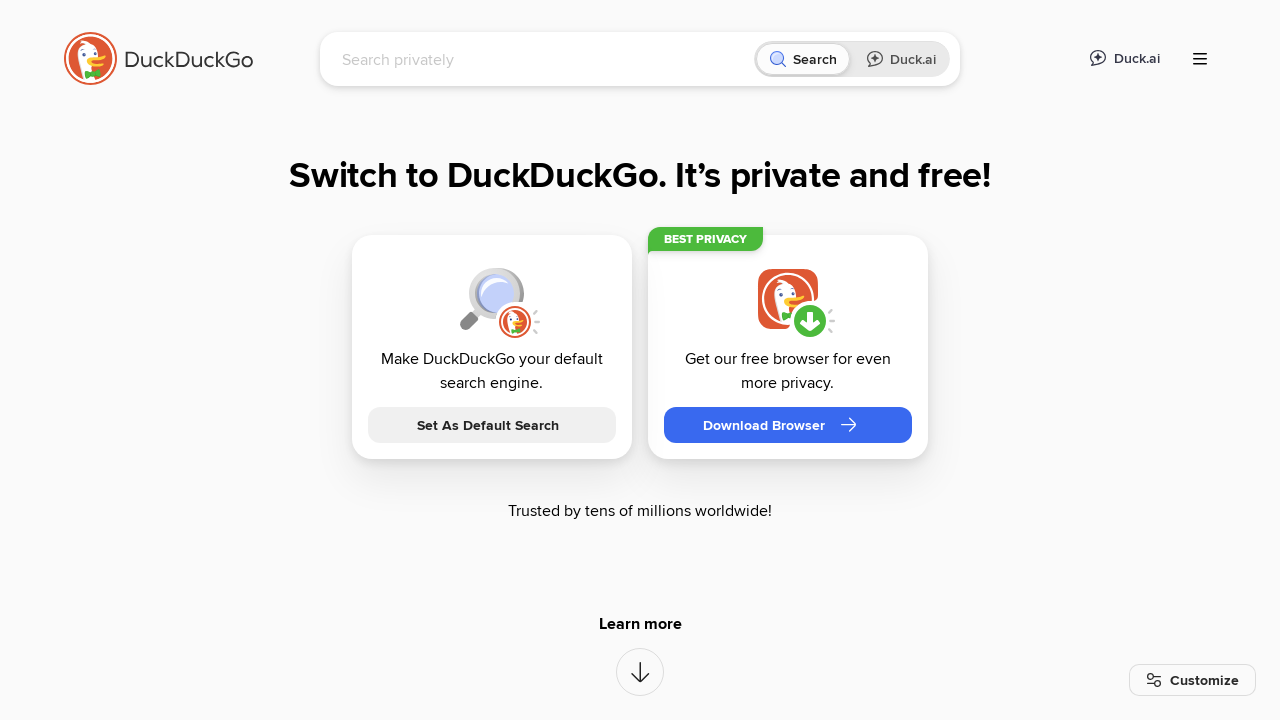